Navigates to the Sortable Data Tables page and interacts with table elements, verifying table rows and cells are accessible and readable.

Starting URL: https://the-internet.herokuapp.com/

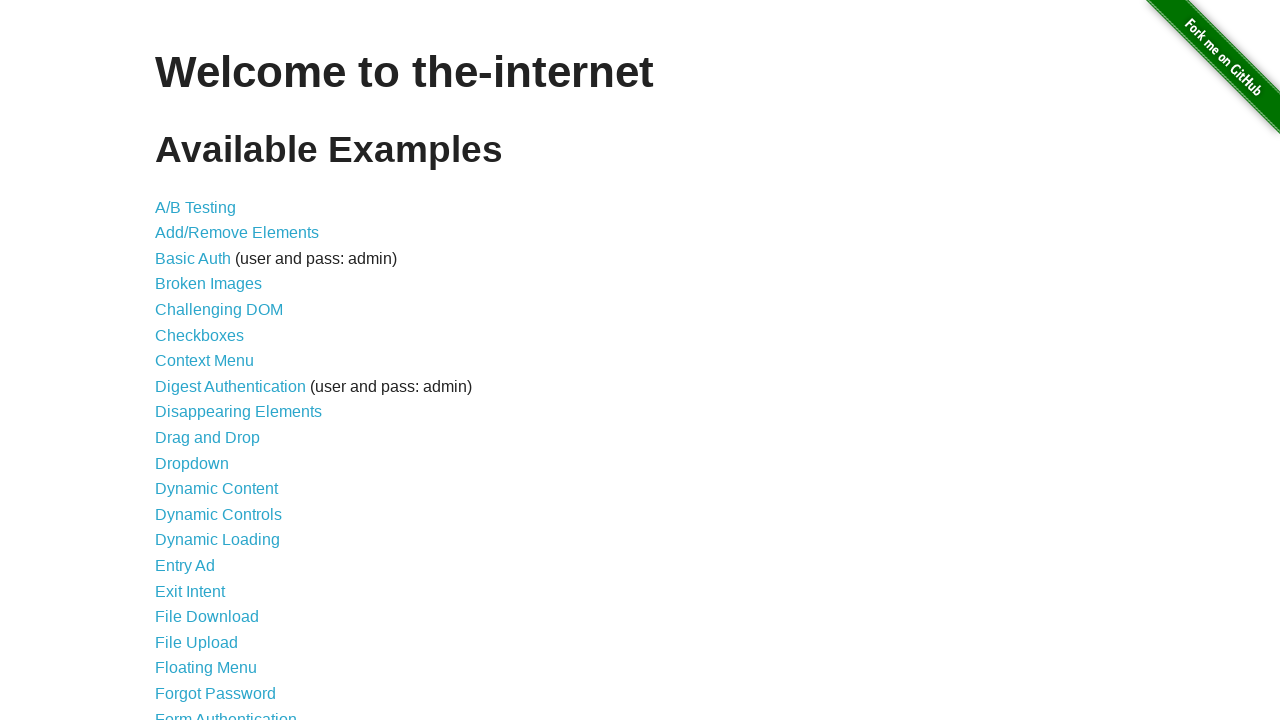

Clicked on 'Sortable Data Tables' link at (230, 574) on text=Sortable Data Tables
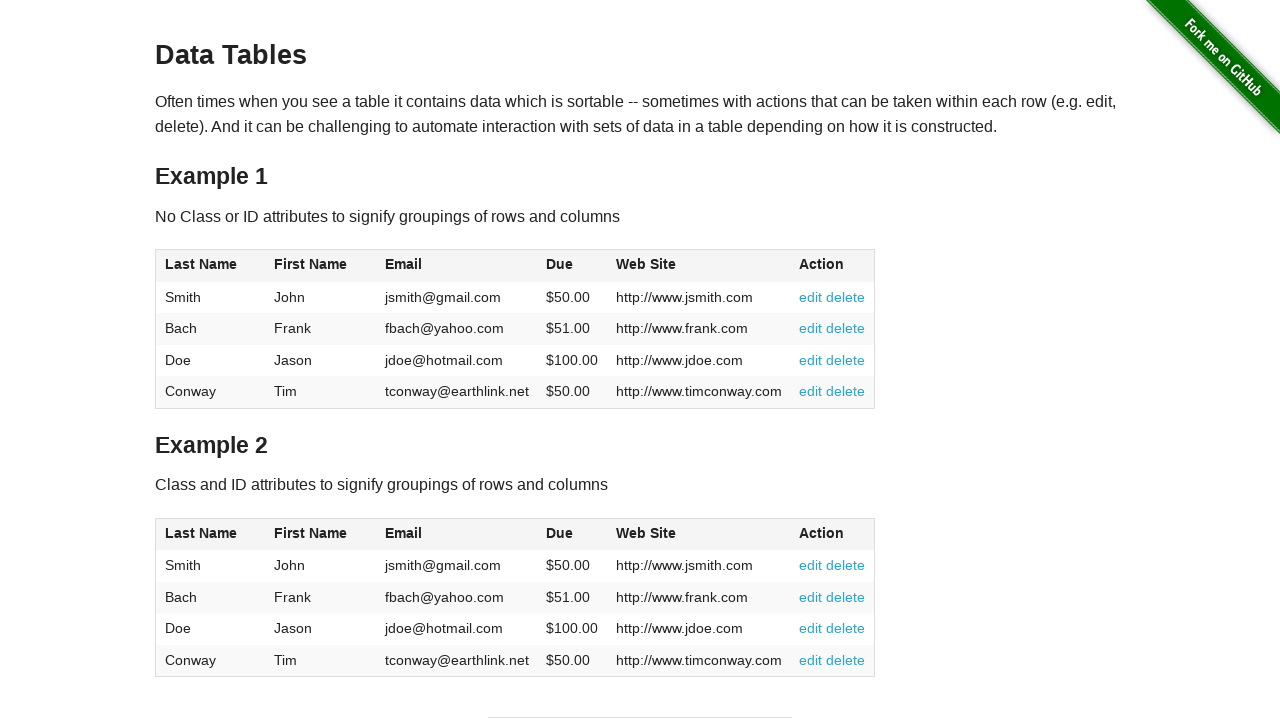

Table with id 'table1' is now visible
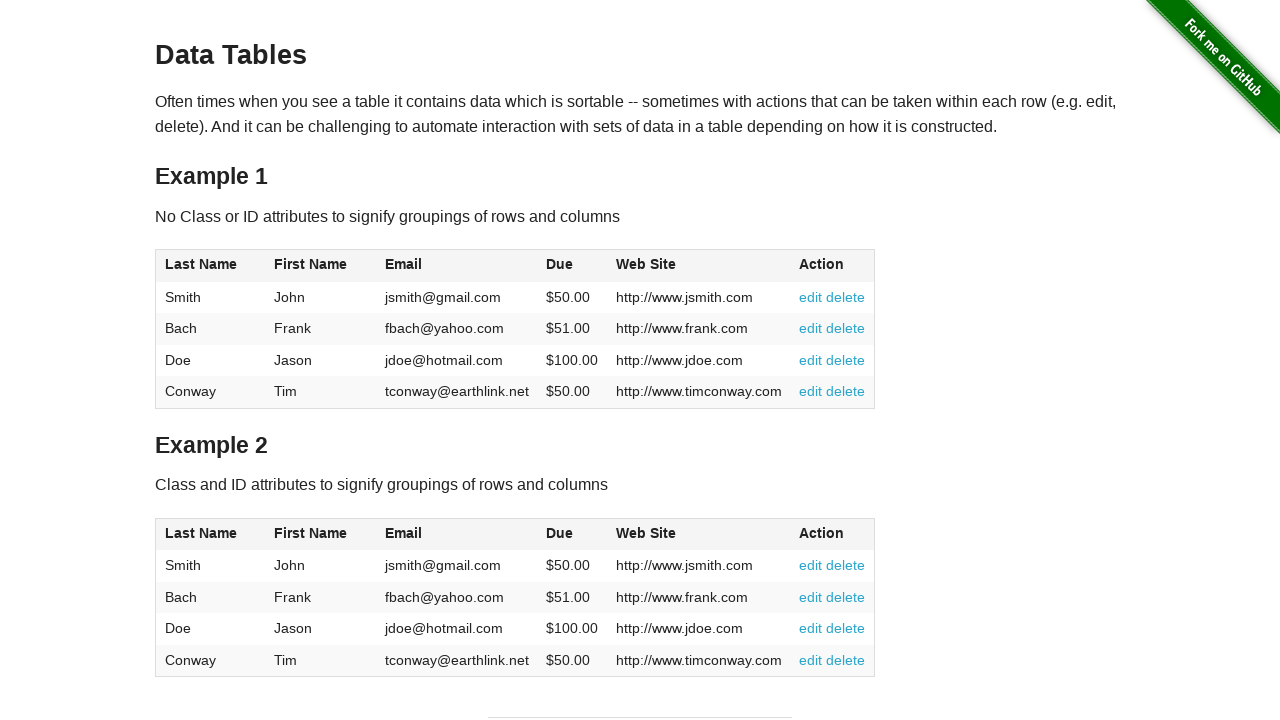

First table row in tbody is accessible
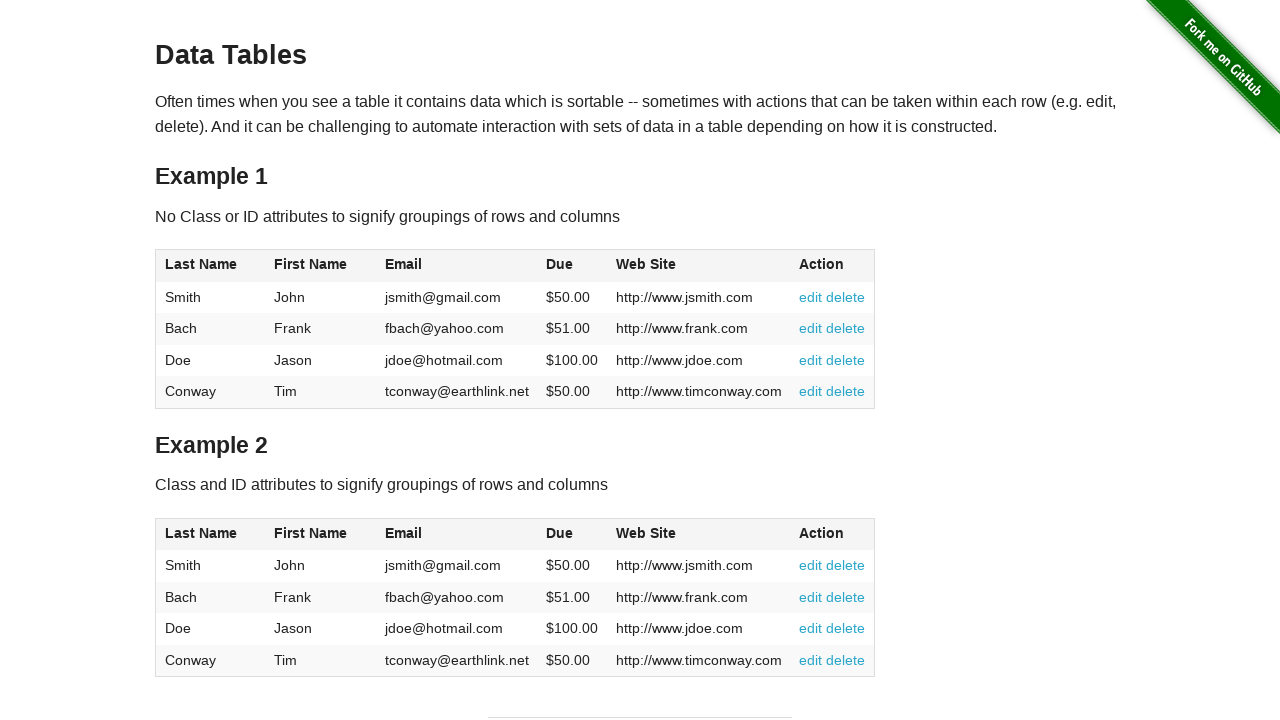

First table header column is accessible
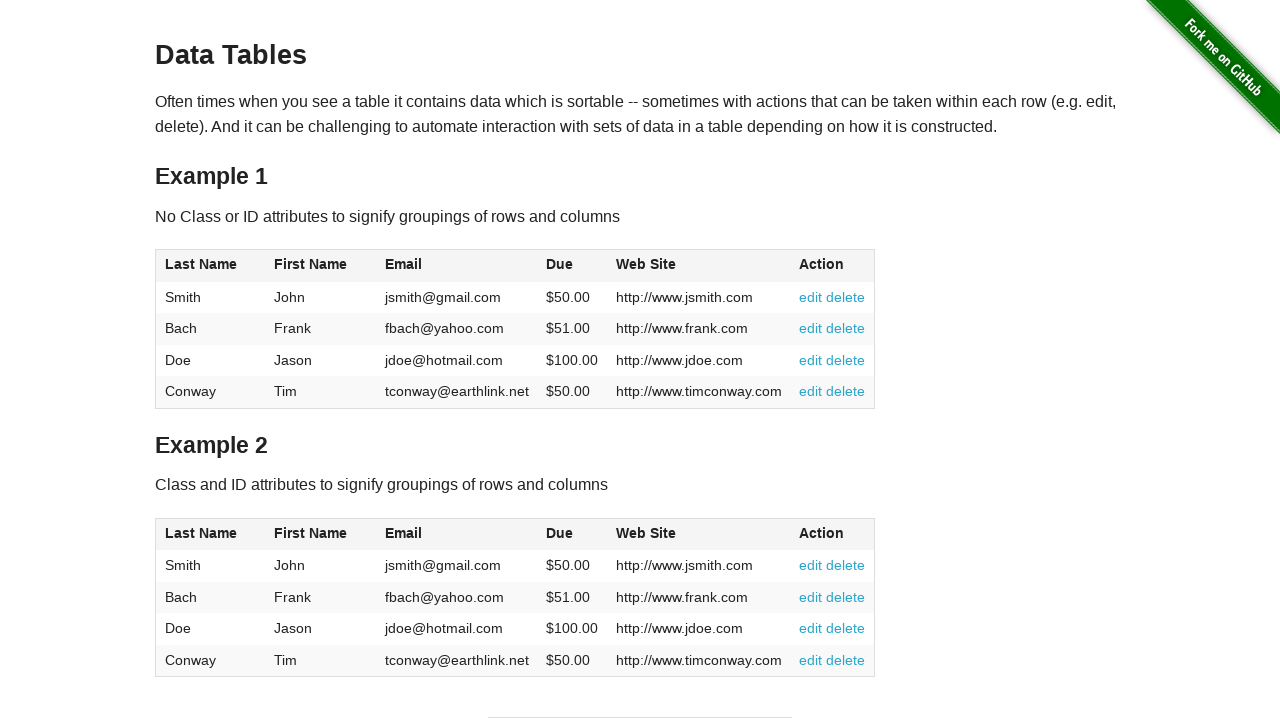

First cell in first row of table body is accessible and readable
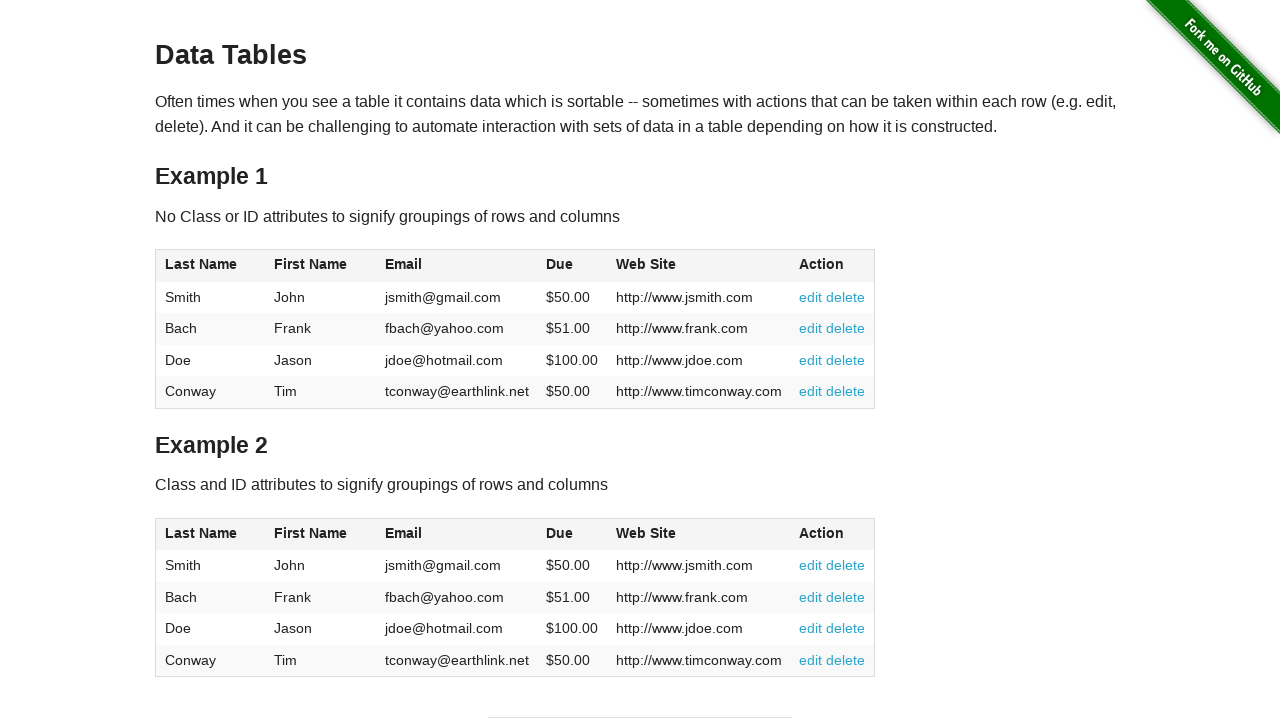

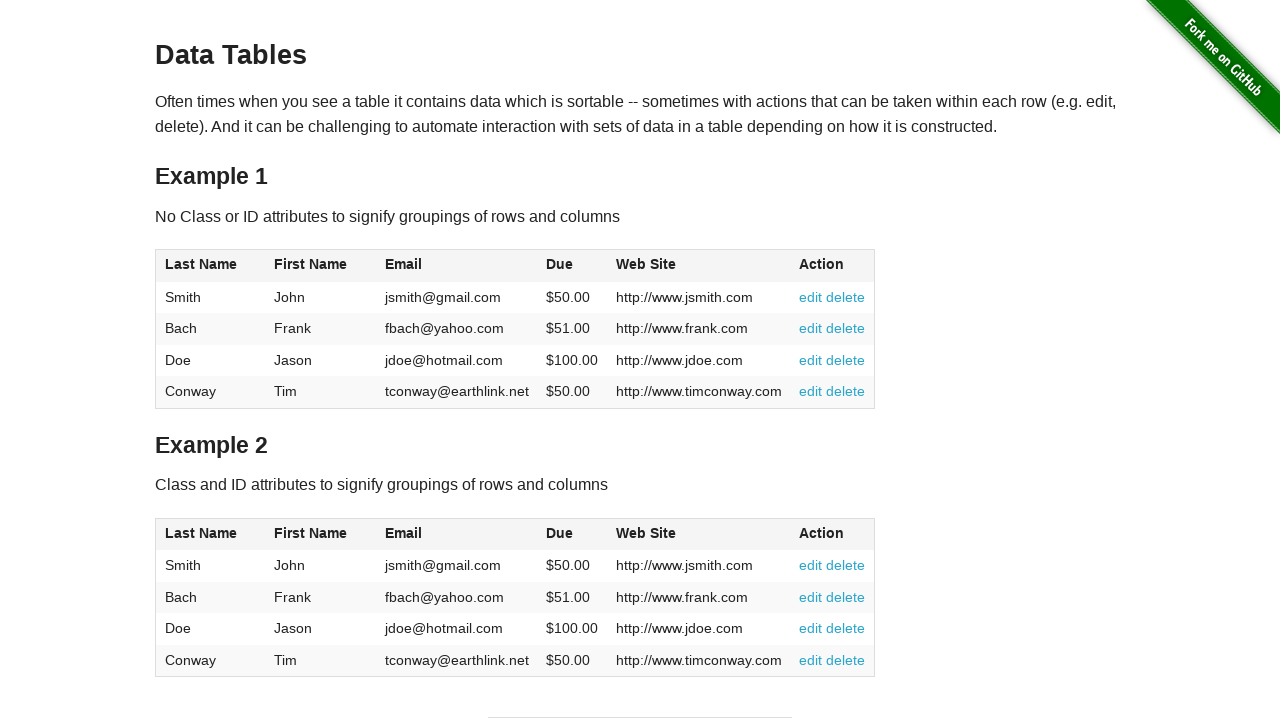